Tests unchecking checkboxes by ensuring both checkboxes are unchecked

Starting URL: https://the-internet.herokuapp.com/checkboxes

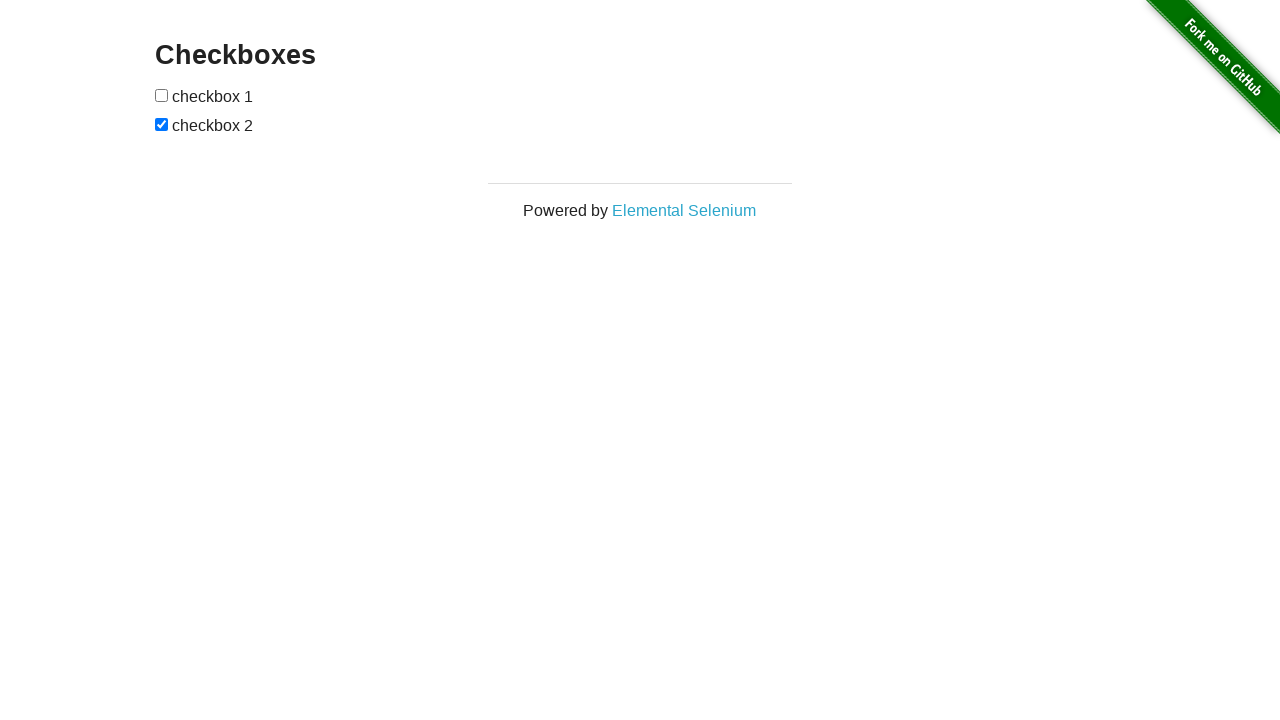

Navigated to checkboxes page
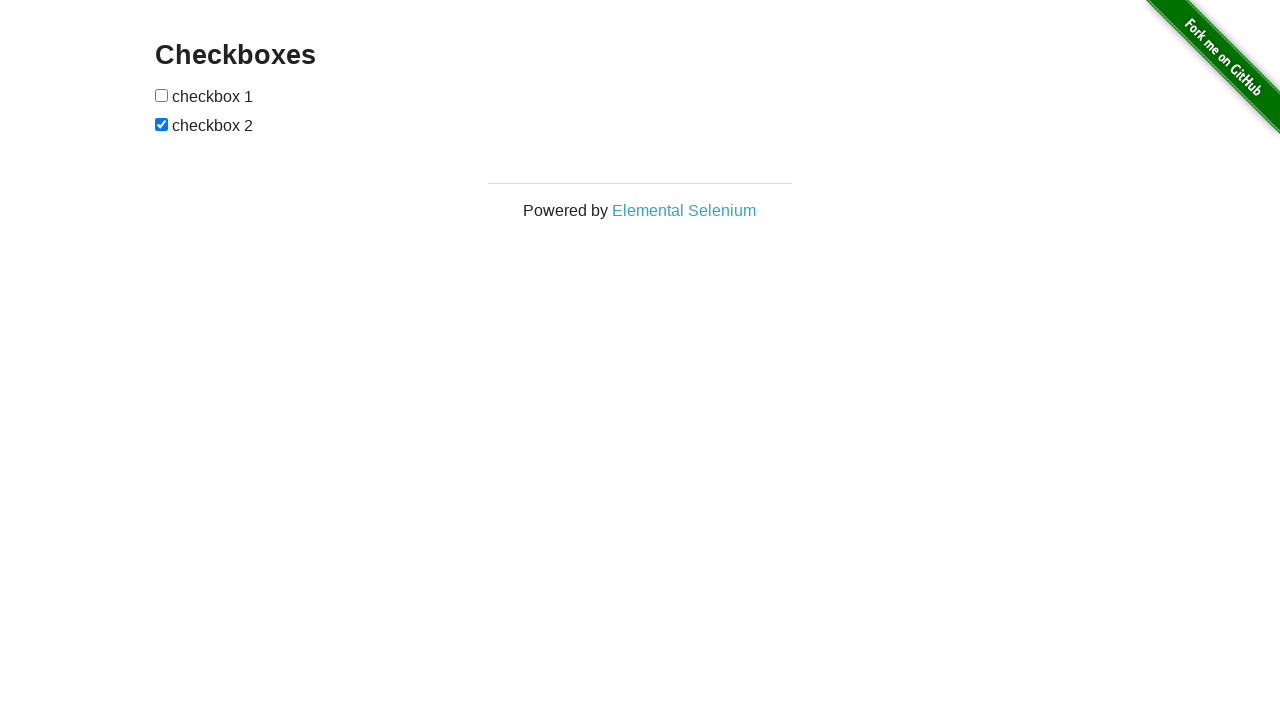

Located first checkbox element
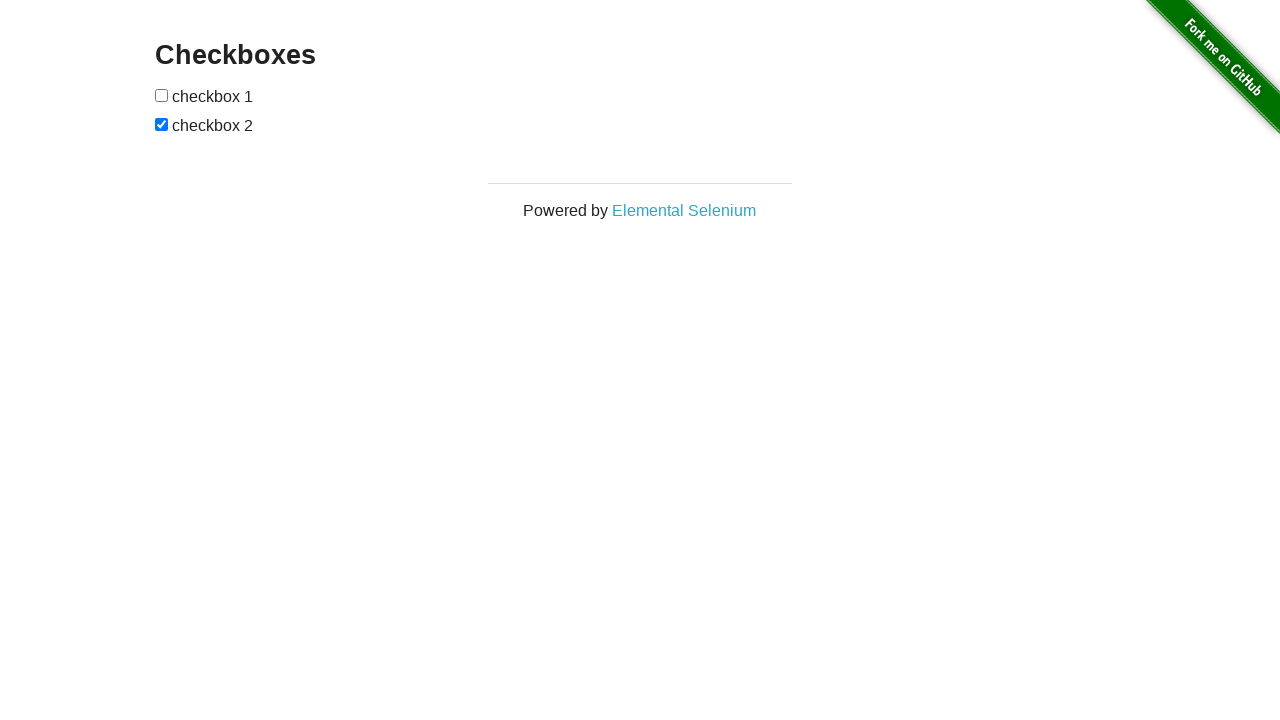

Located second checkbox element
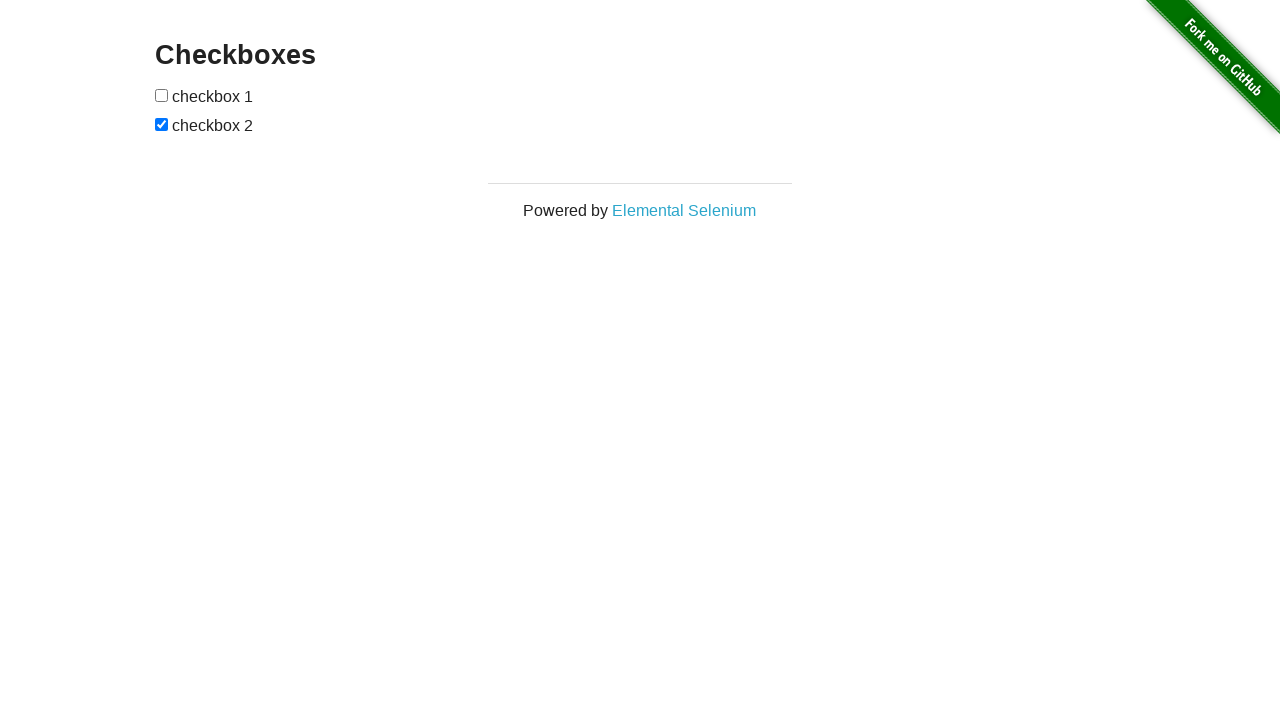

Verified second checkbox is checked
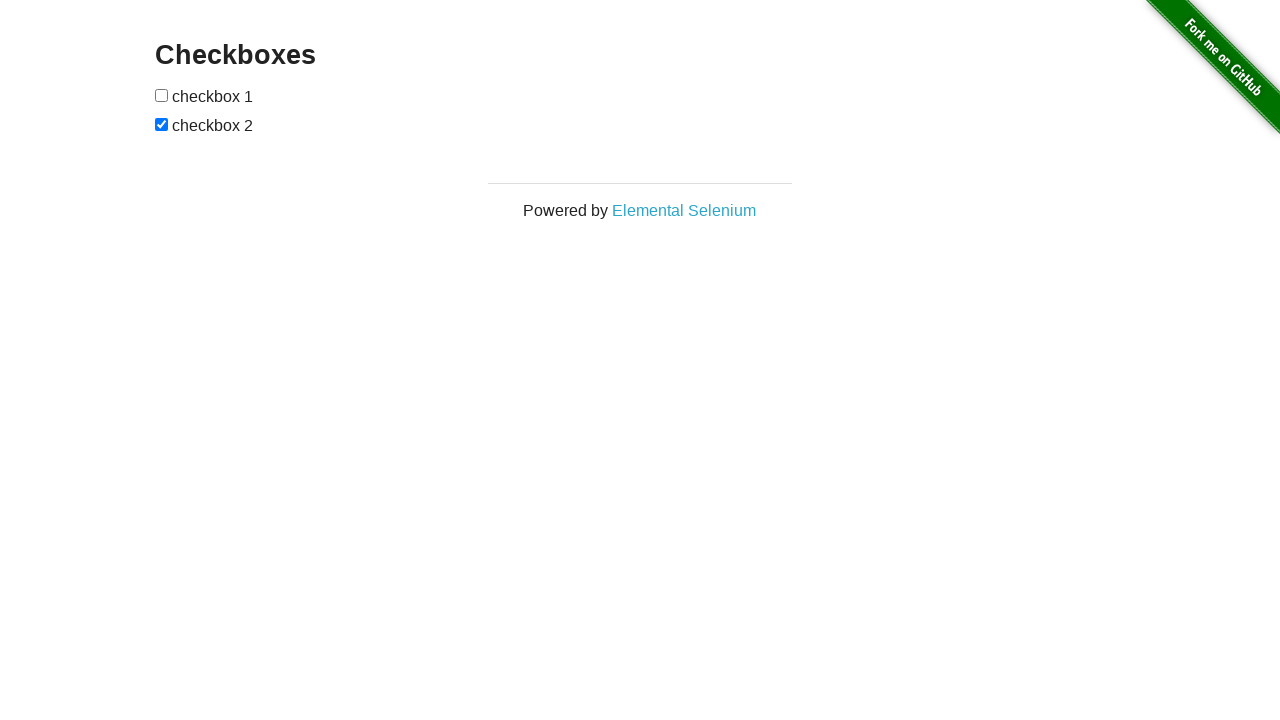

Clicked second checkbox to uncheck it at (162, 124) on xpath=//*[@id="checkboxes"]/input[2]
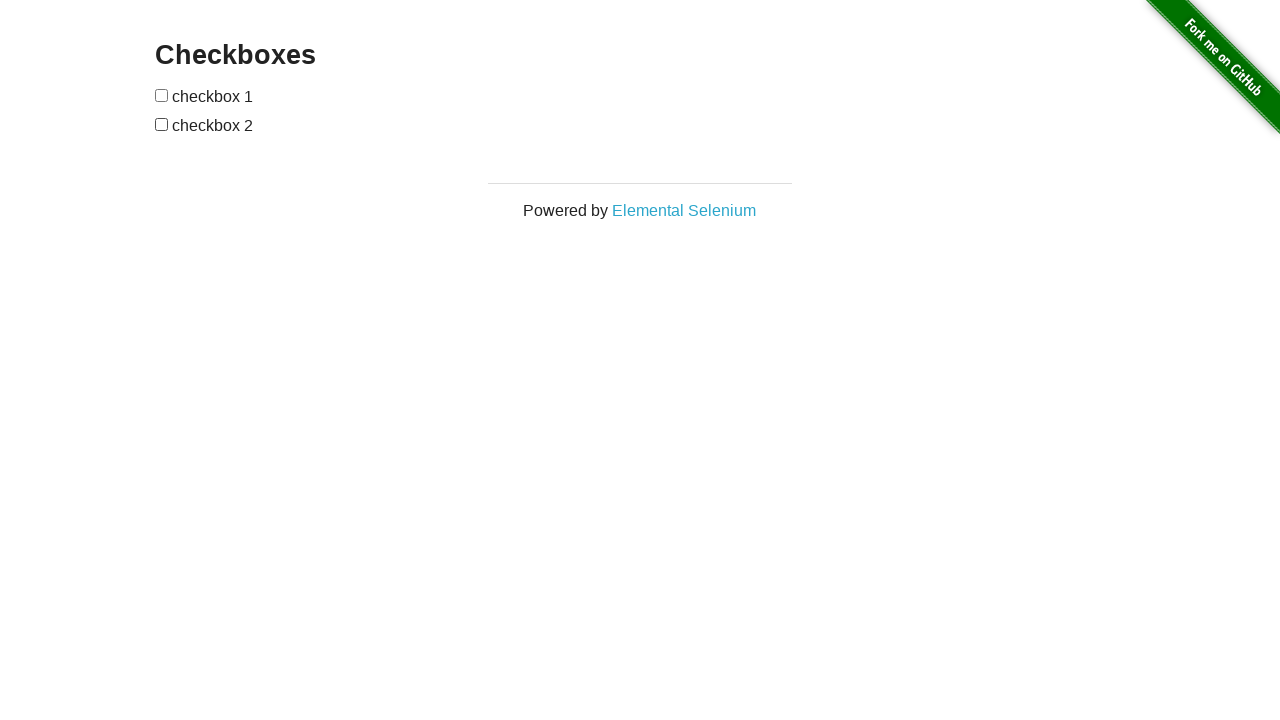

Verified first checkbox is unchecked
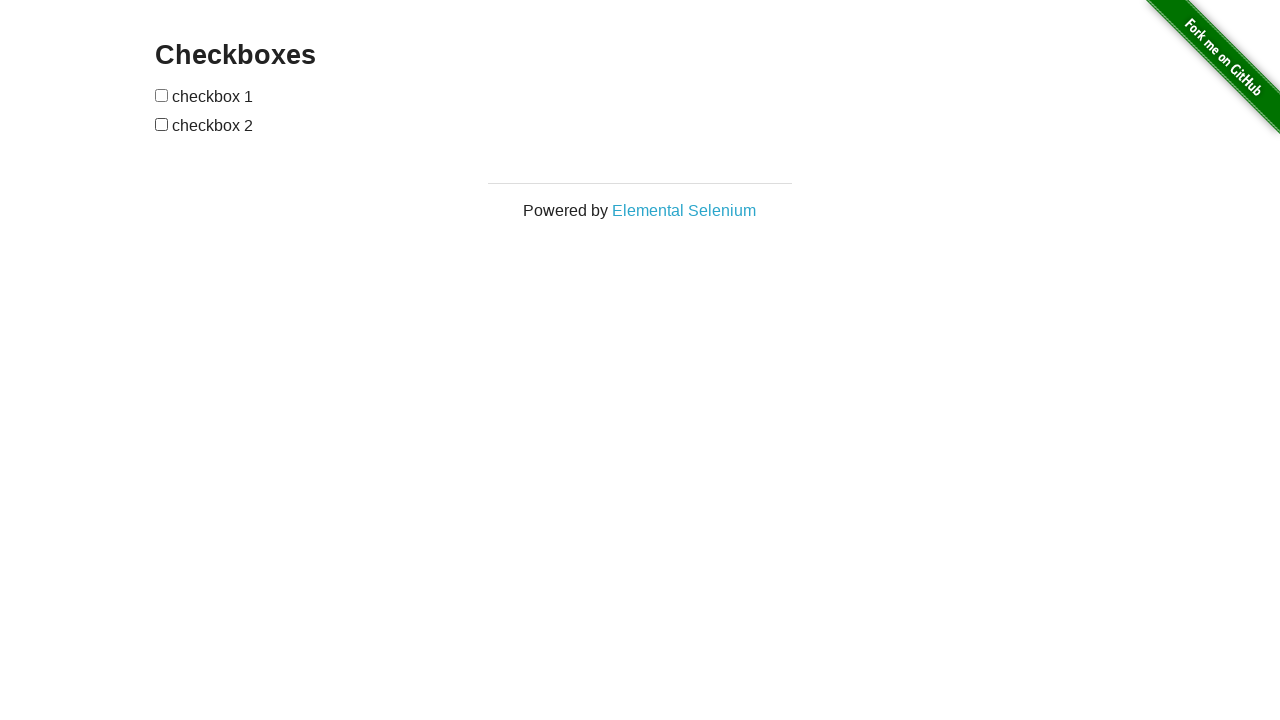

Verified second checkbox is unchecked
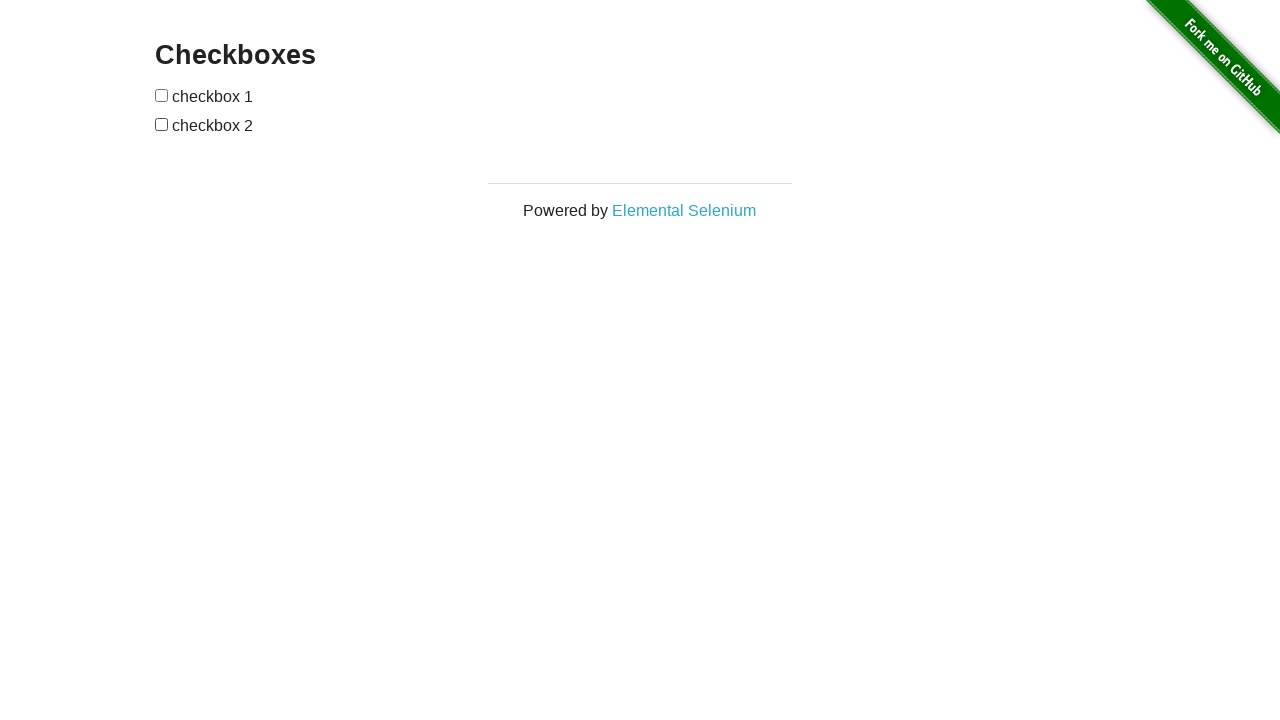

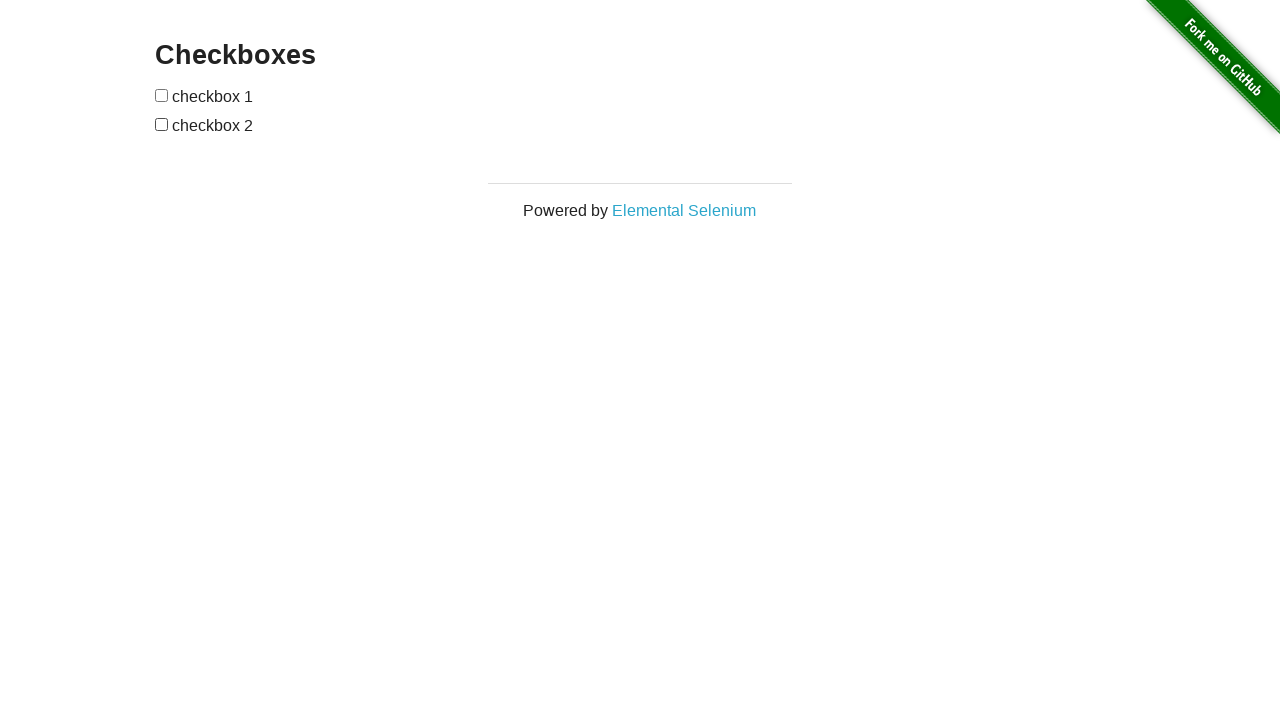